Tests a web form by filling various input fields (text, checkbox, color picker, datalist), submitting the form, navigating back, and verifying the submission message

Starting URL: https://www.selenium.dev/selenium/web/web-form.html

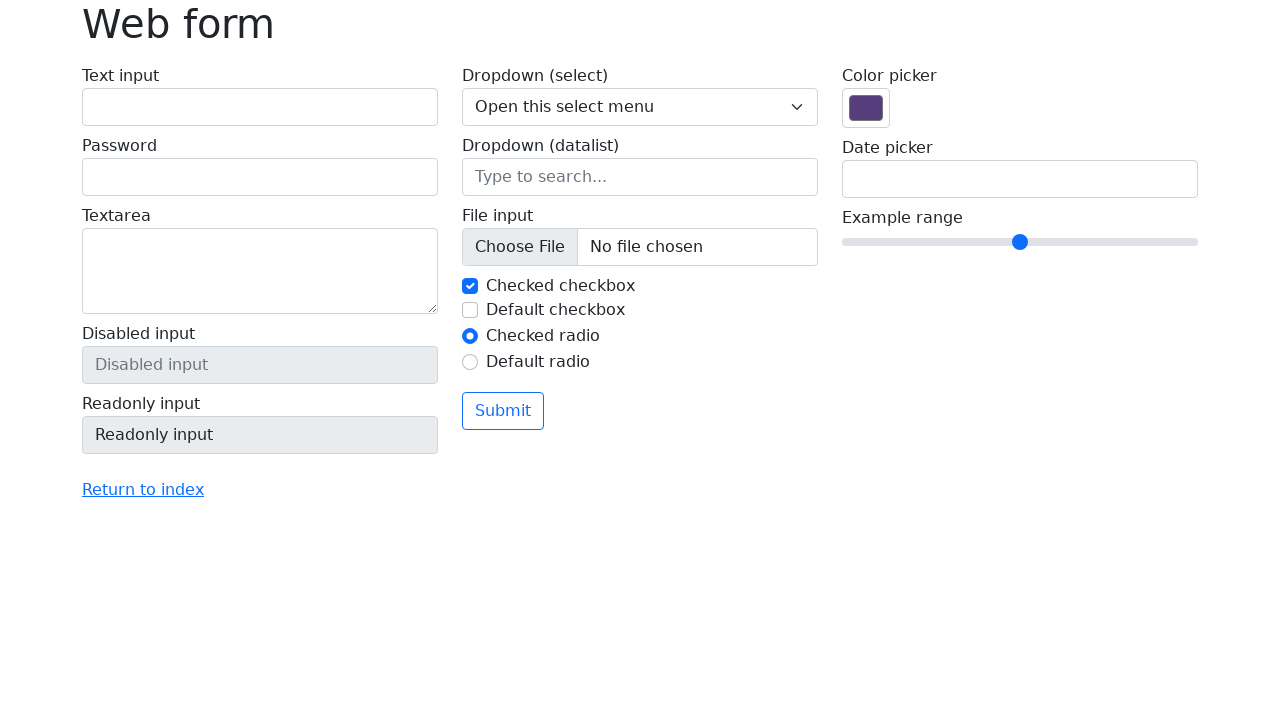

Filled text input field with 'Selenium' on input[name='my-text']
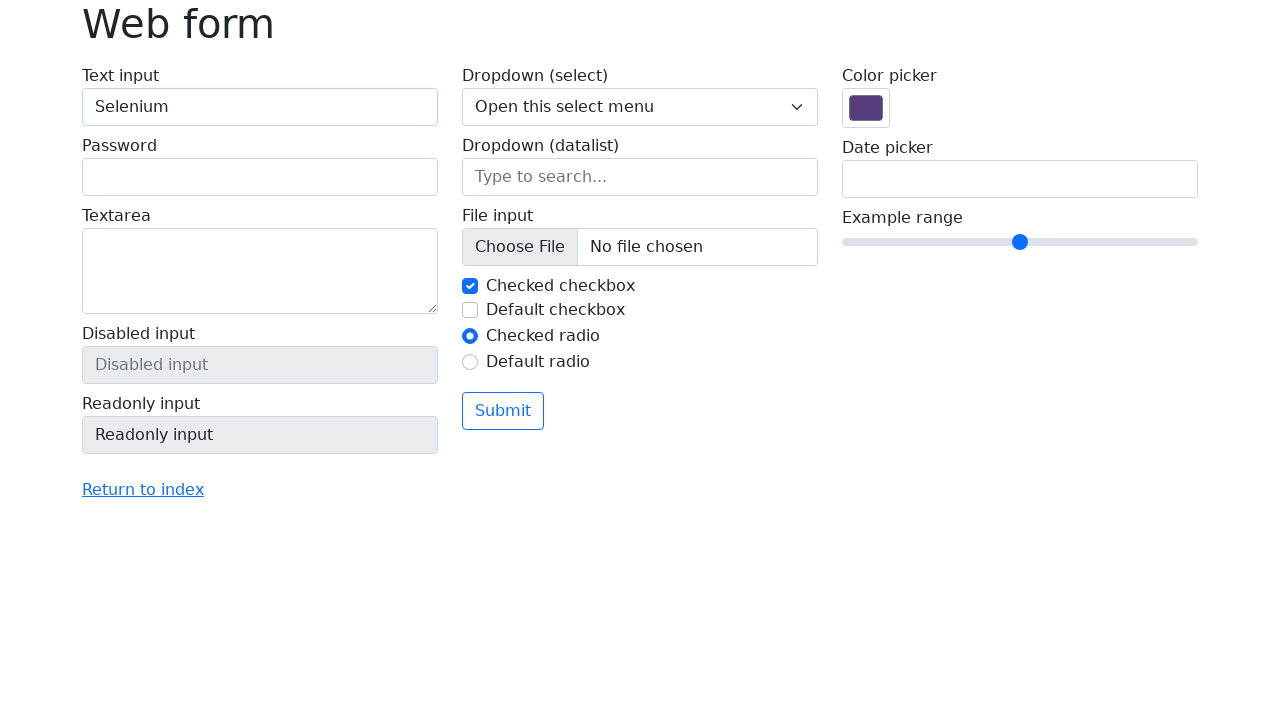

Clicked submit button to submit form at (503, 411) on button[type='submit']
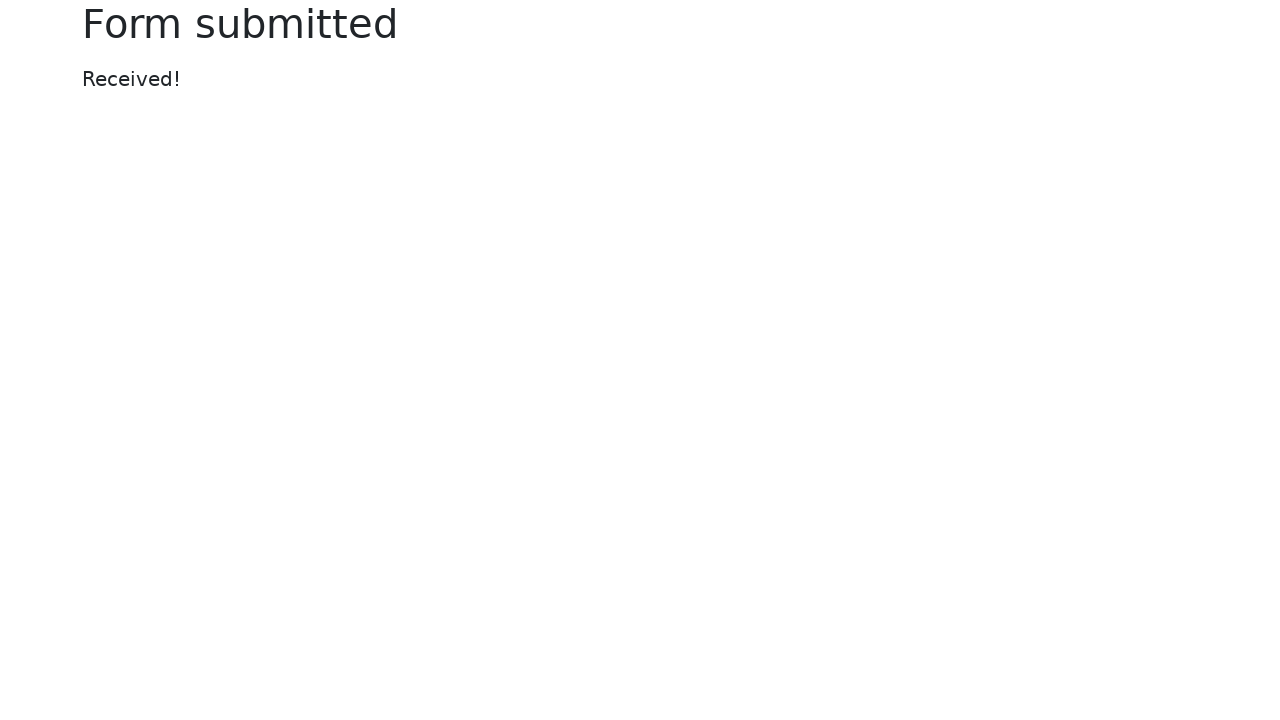

Navigated back to the web form
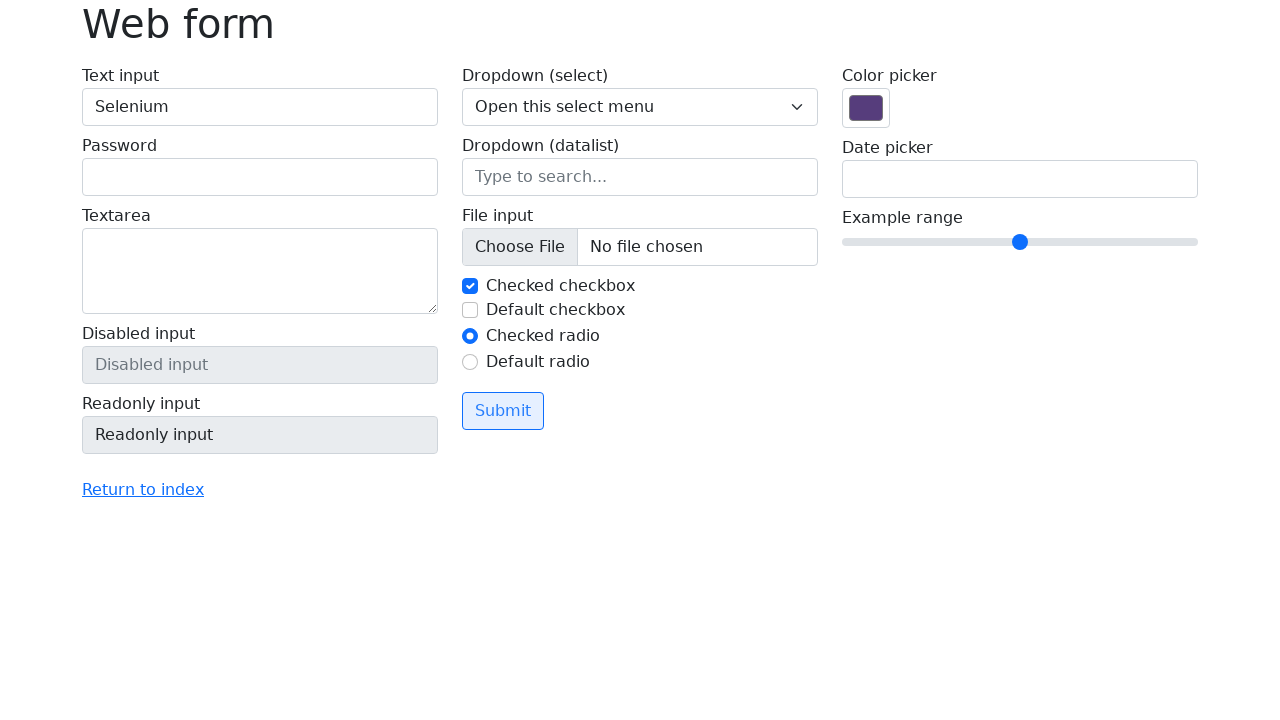

Checked the second checkbox at (470, 310) on #my-check-2
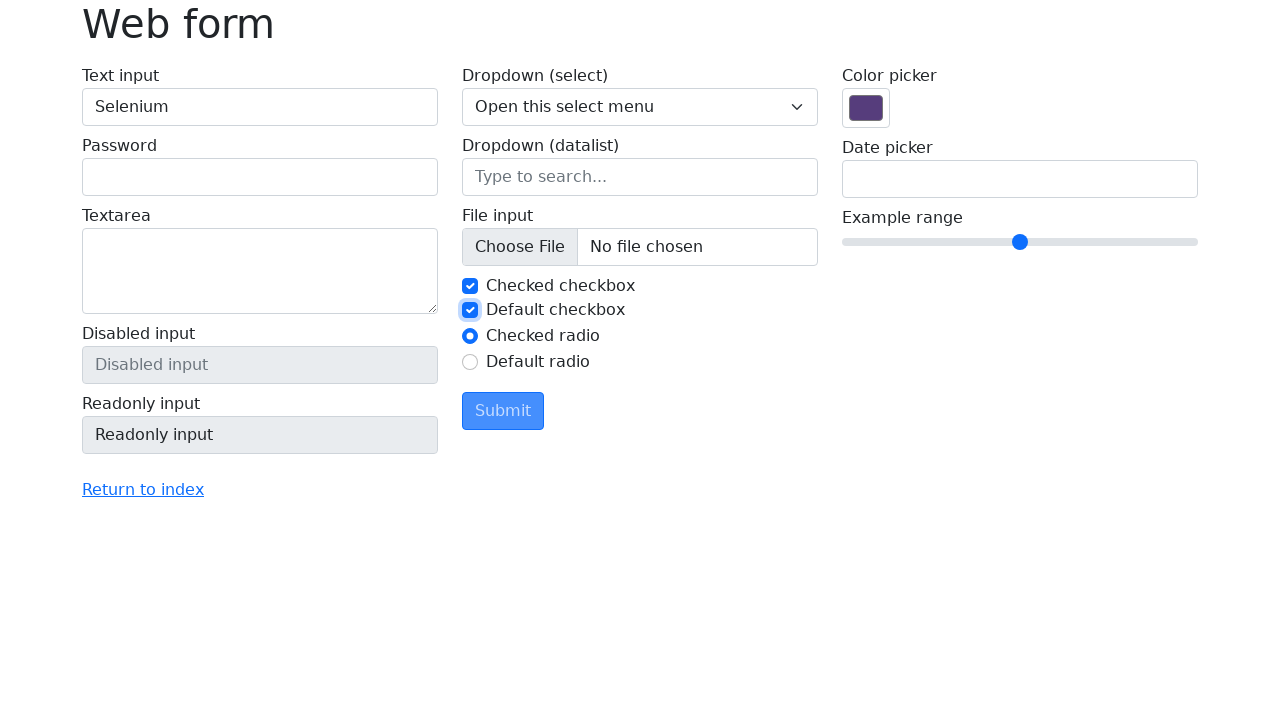

Clicked the color picker input at (866, 108) on xpath=/html/body/main/div/form/div/div[3]/label[1]/input
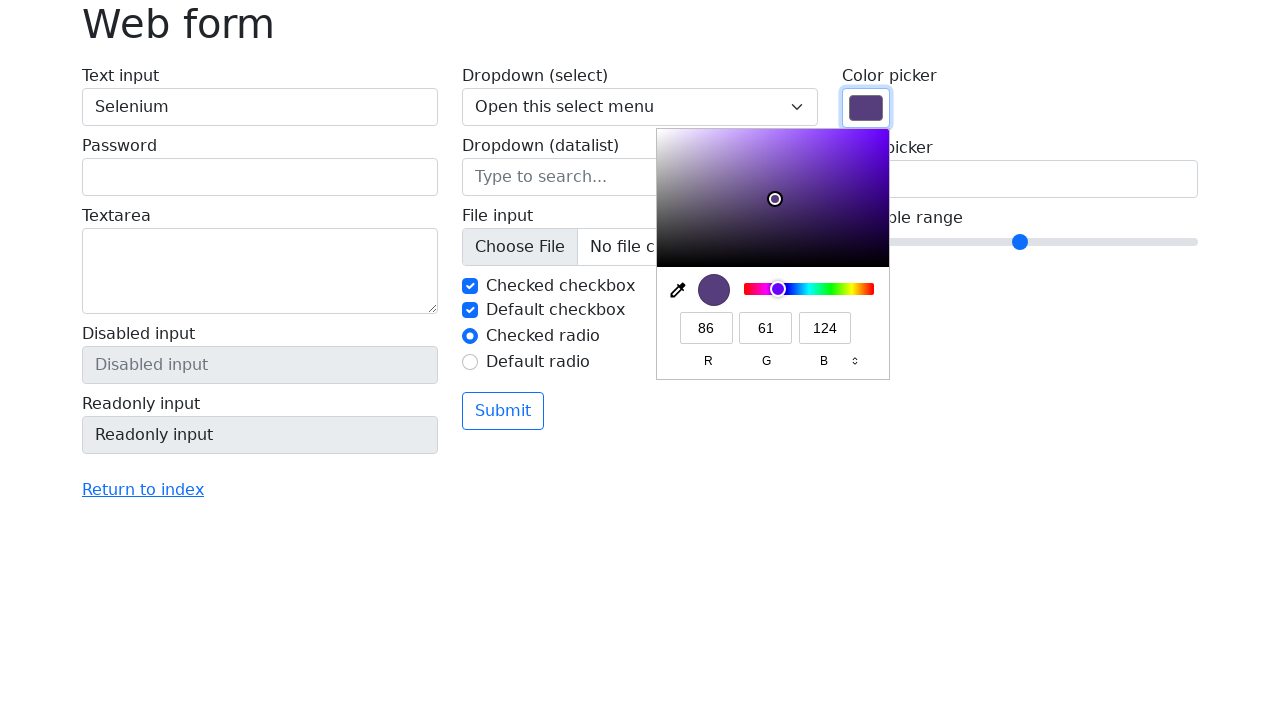

Filled datalist field with 'New York' on input[name='my-datalist']
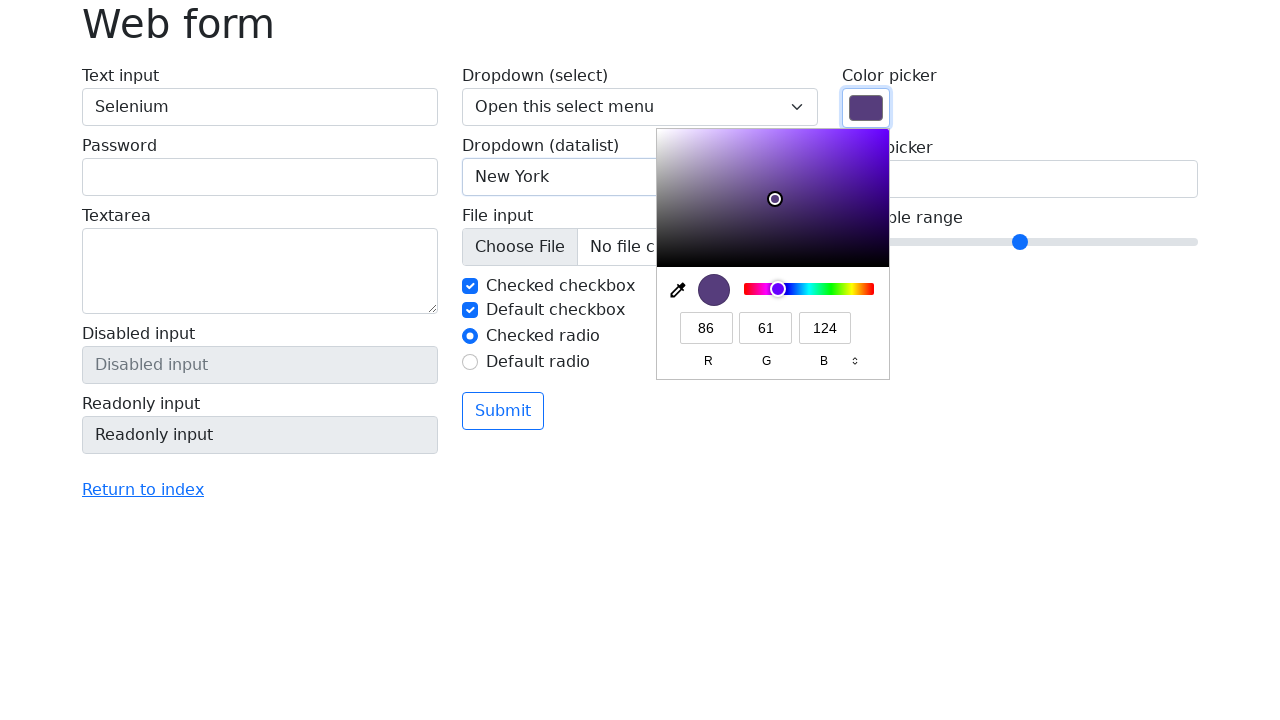

Clicked submit button to submit form again at (503, 411) on button[type='submit']
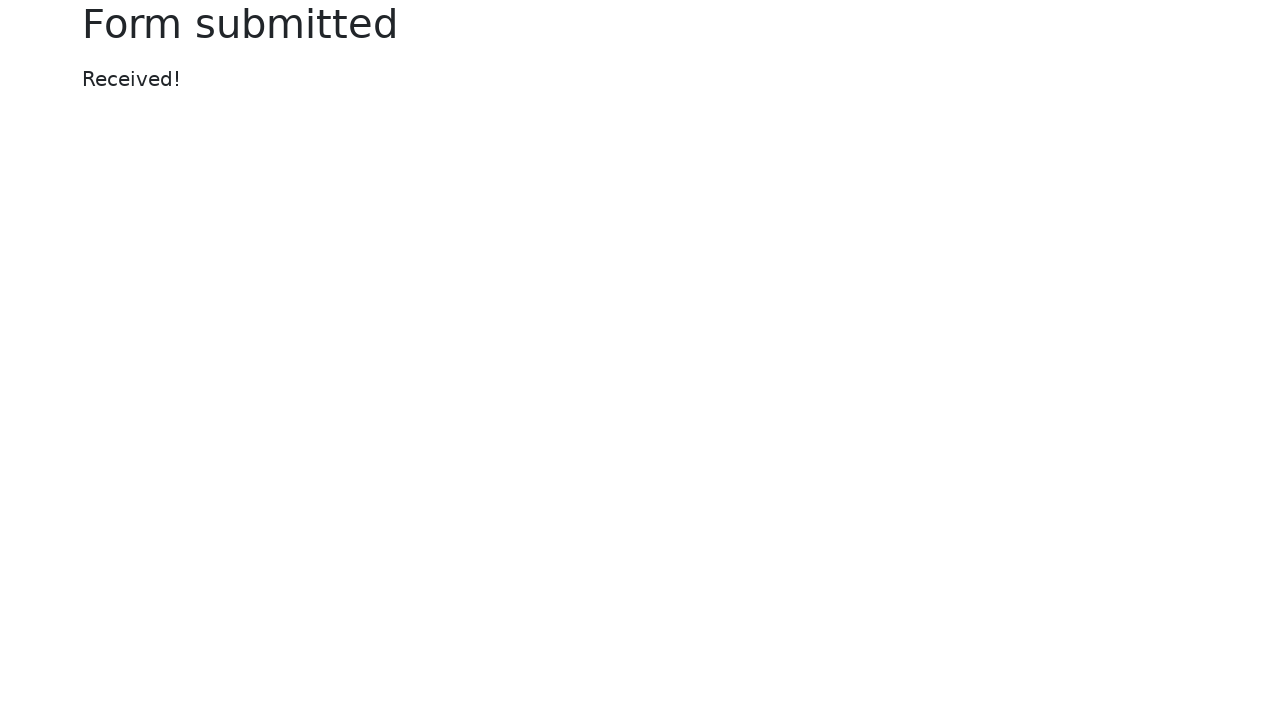

Form submission confirmation heading loaded
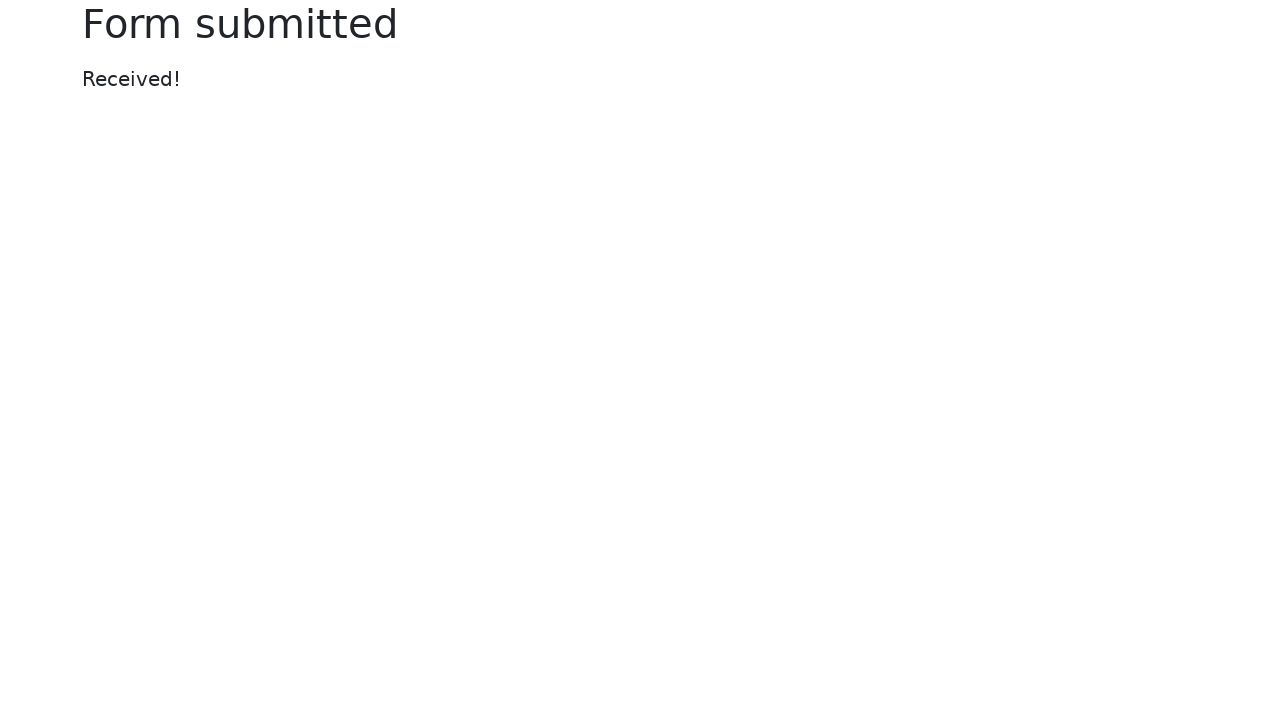

Verified submission message shows 'Form submitted'
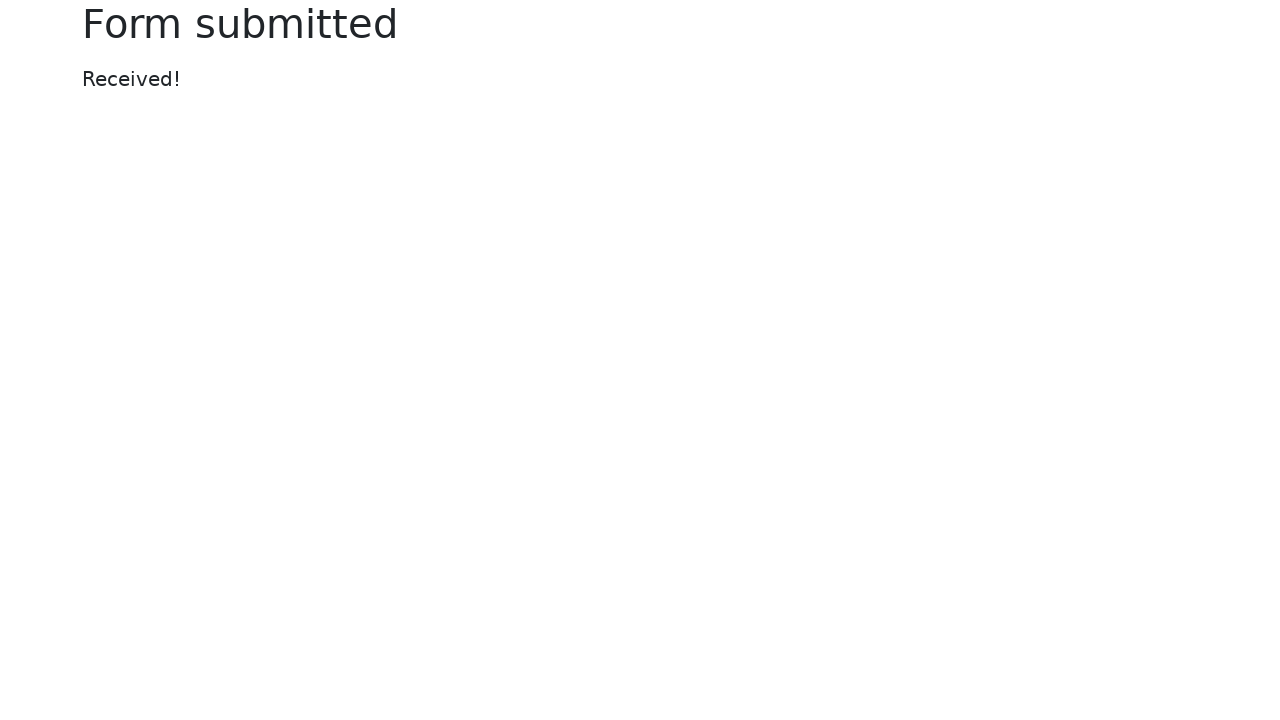

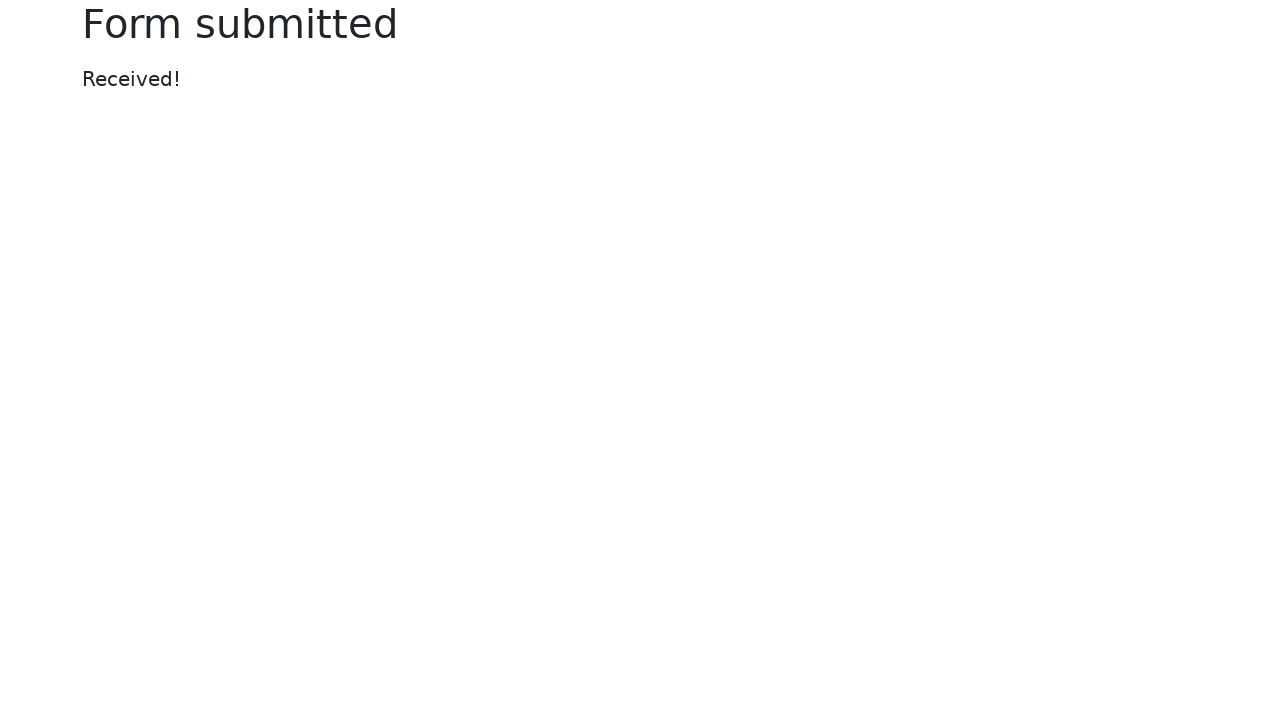